Tests opting out of A/B tests by adding an Optimizely opt-out cookie after visiting the page, then refreshing to verify the opt-out state.

Starting URL: http://the-internet.herokuapp.com/abtest

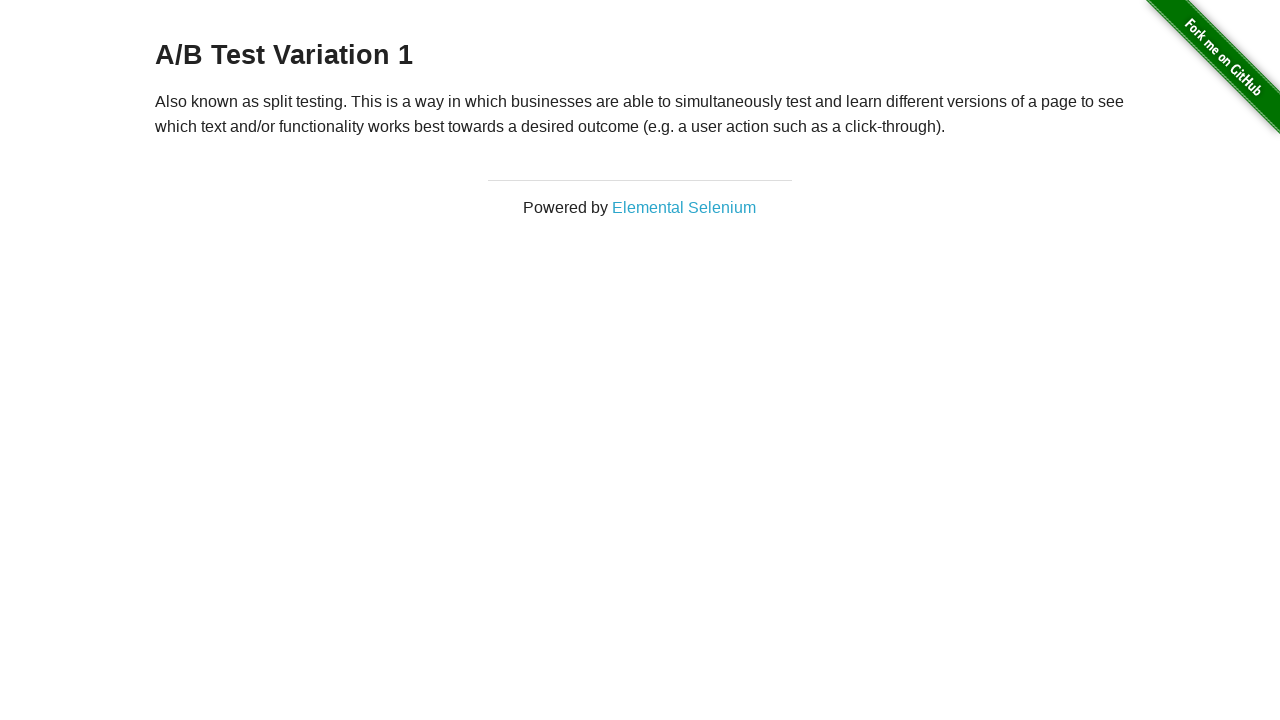

Retrieved initial heading text from A/B test page
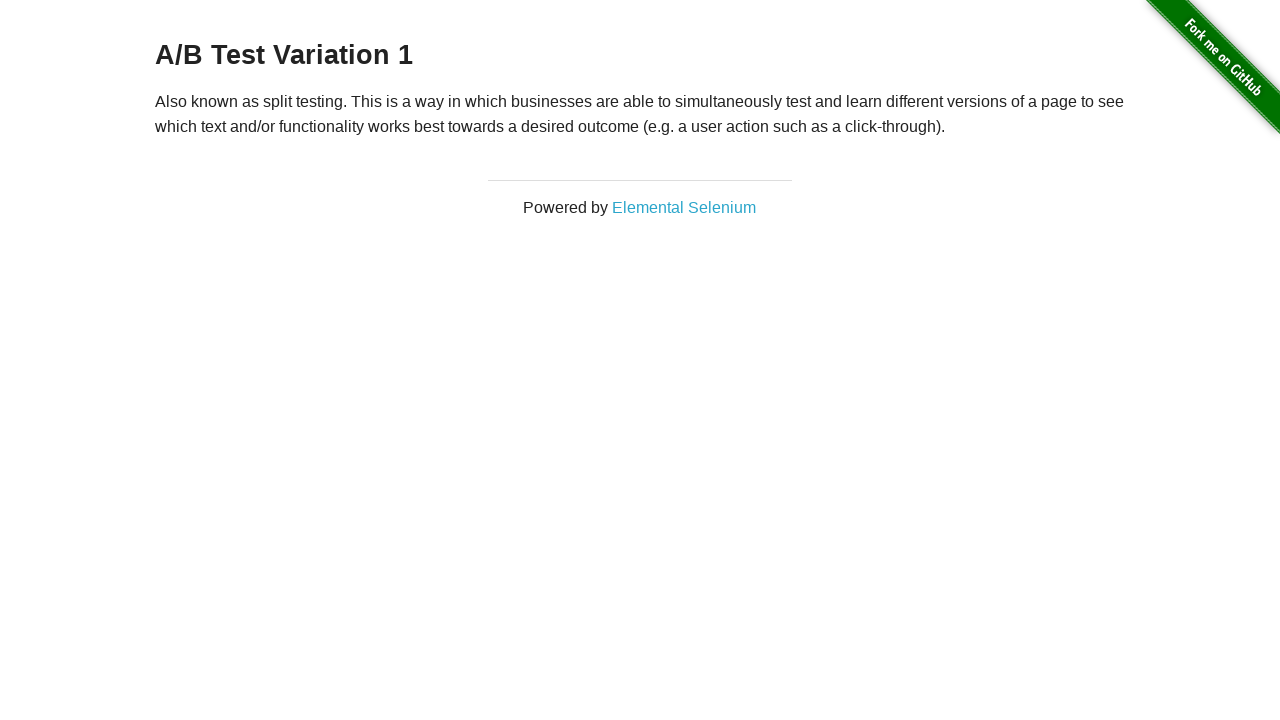

Verified initial heading starts with 'A/B Test'
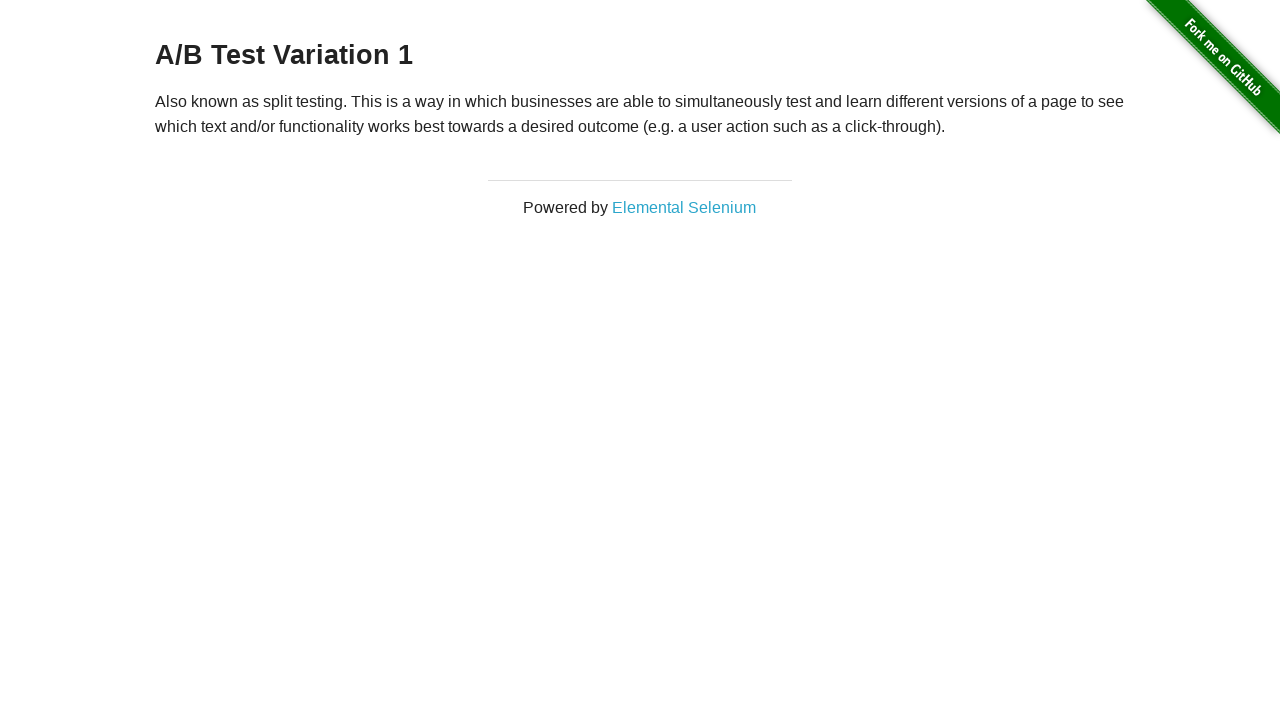

Added Optimizely opt-out cookie
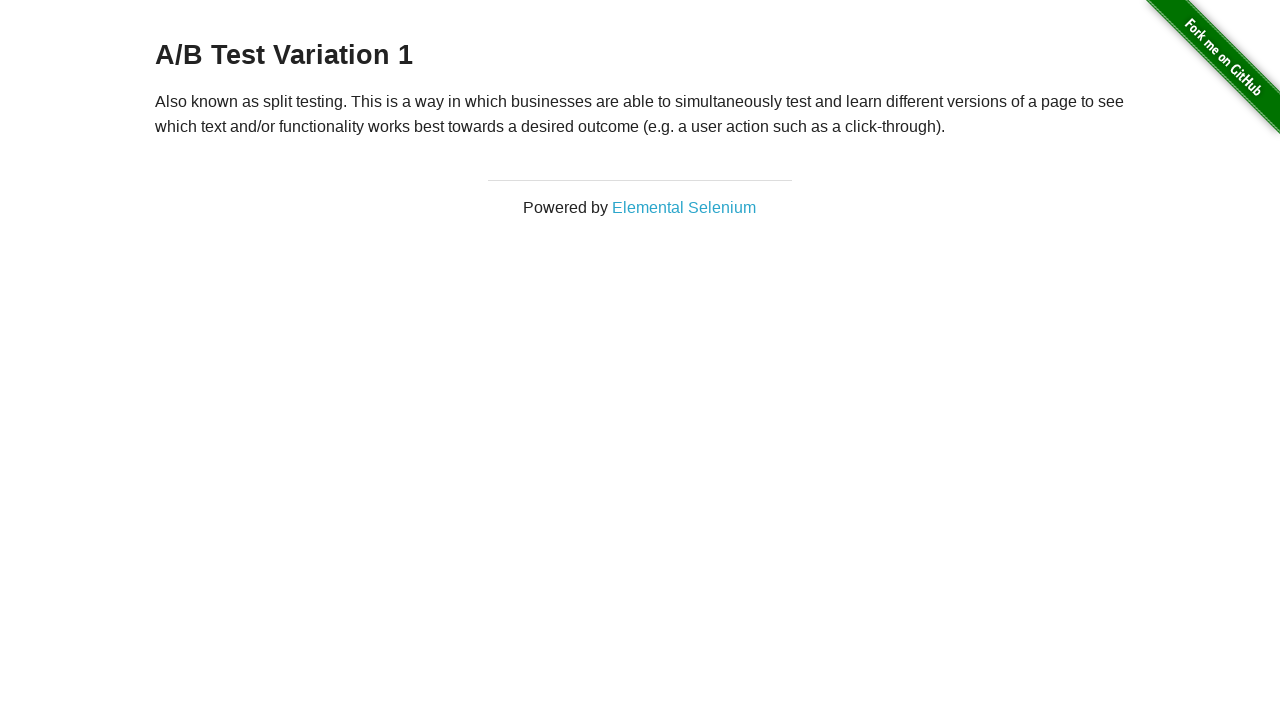

Reloaded page to apply opt-out cookie
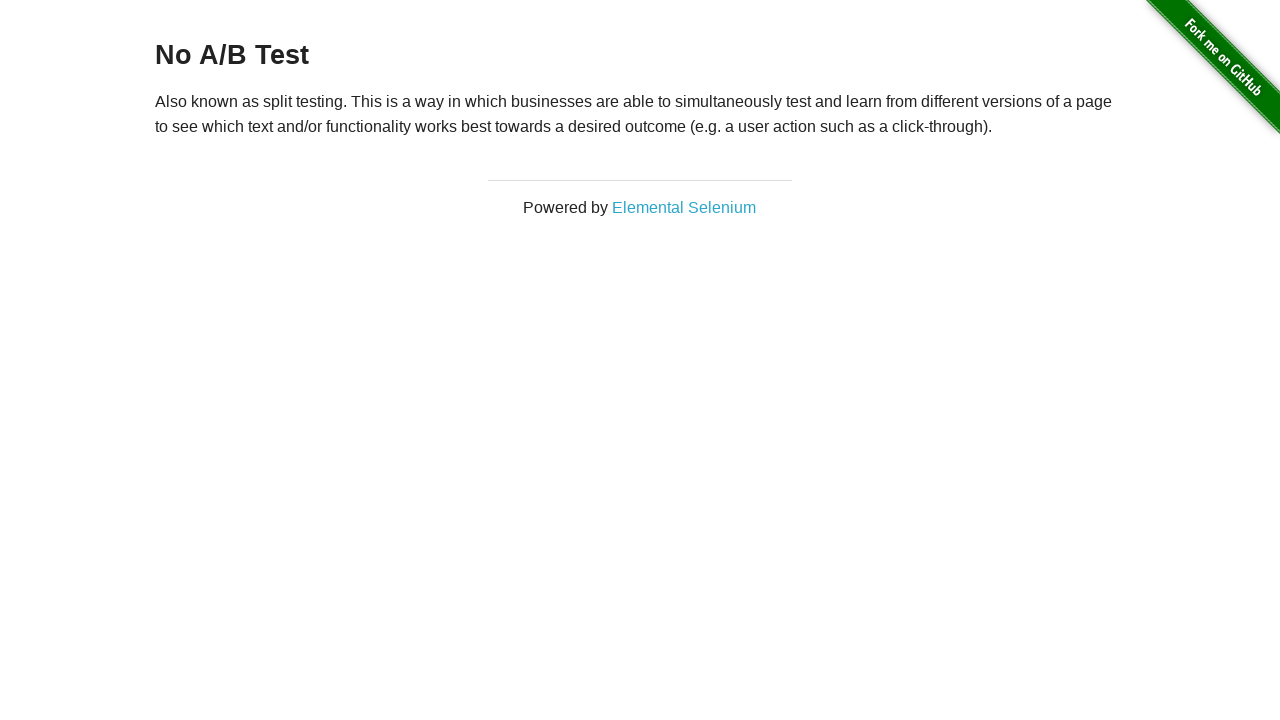

Retrieved heading text after page reload
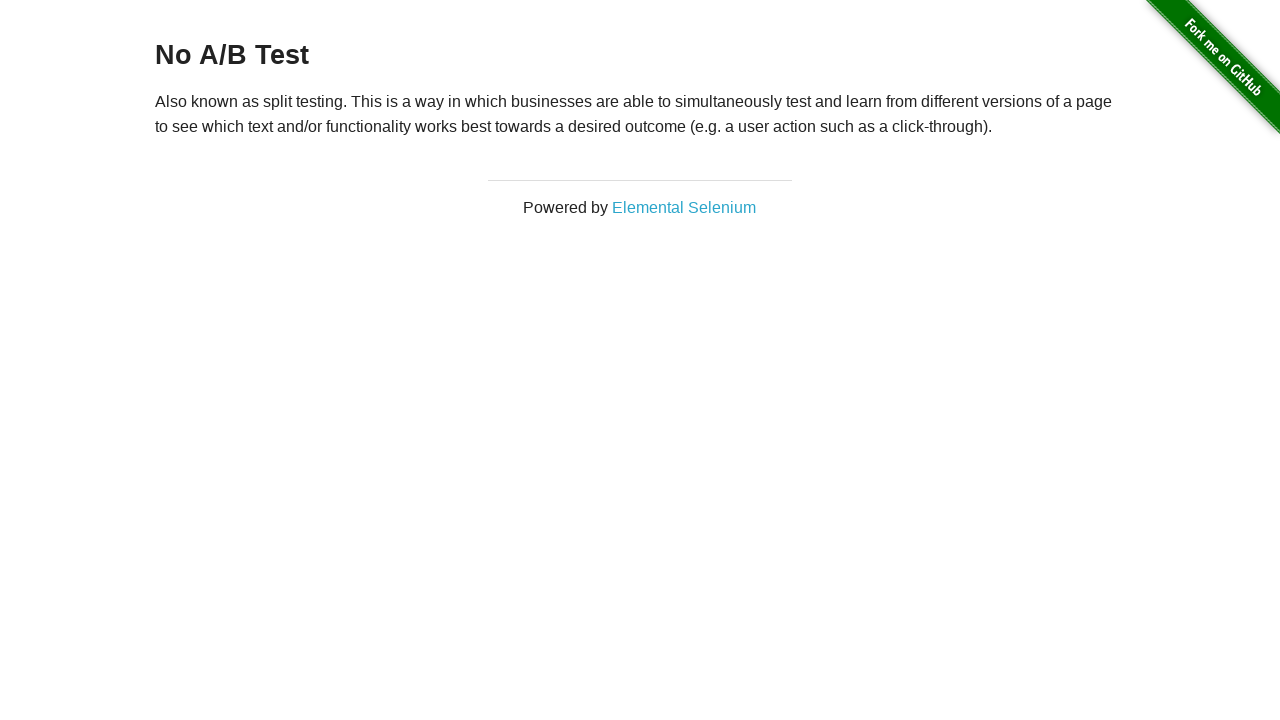

Verified opt-out successful - heading now shows 'No A/B Test'
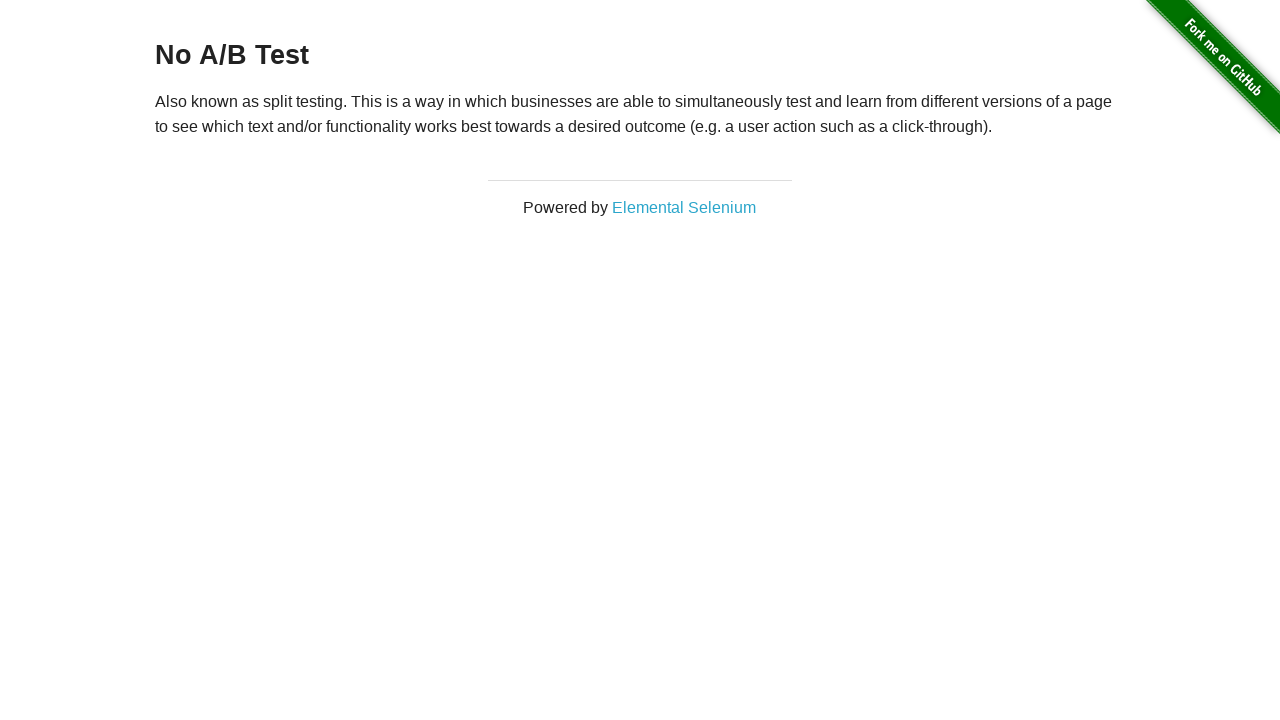

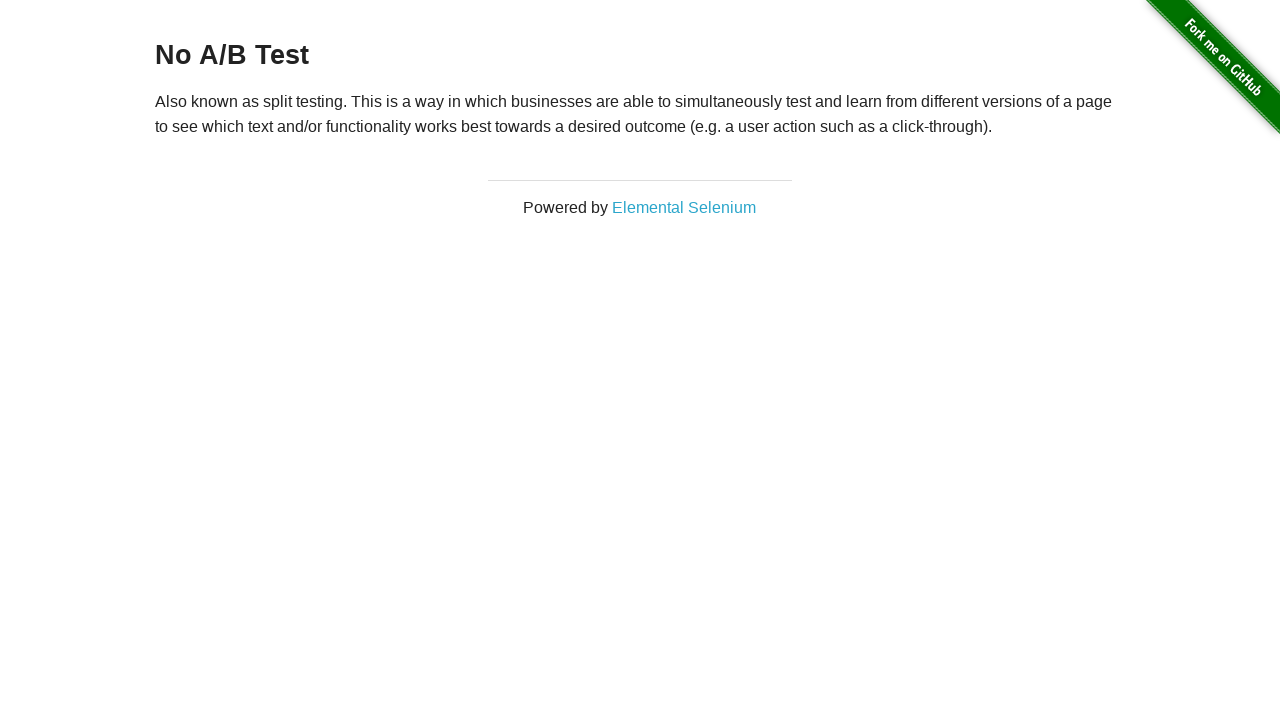